Tests job search functionality on the ti8m careers page by navigating to the page, switching to the job search iframe, entering a search term, and retrieving the list of job results.

Starting URL: https://www.ti8m.com/de/career

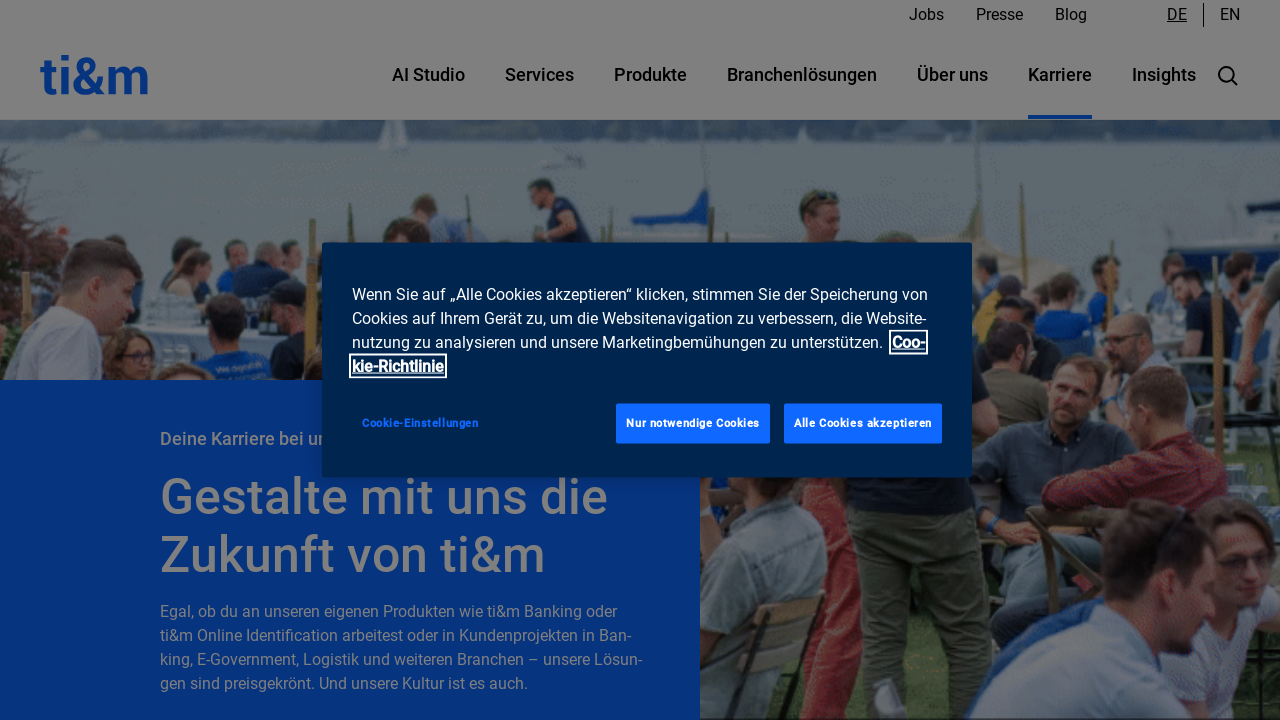

Waited for job search iframe to load
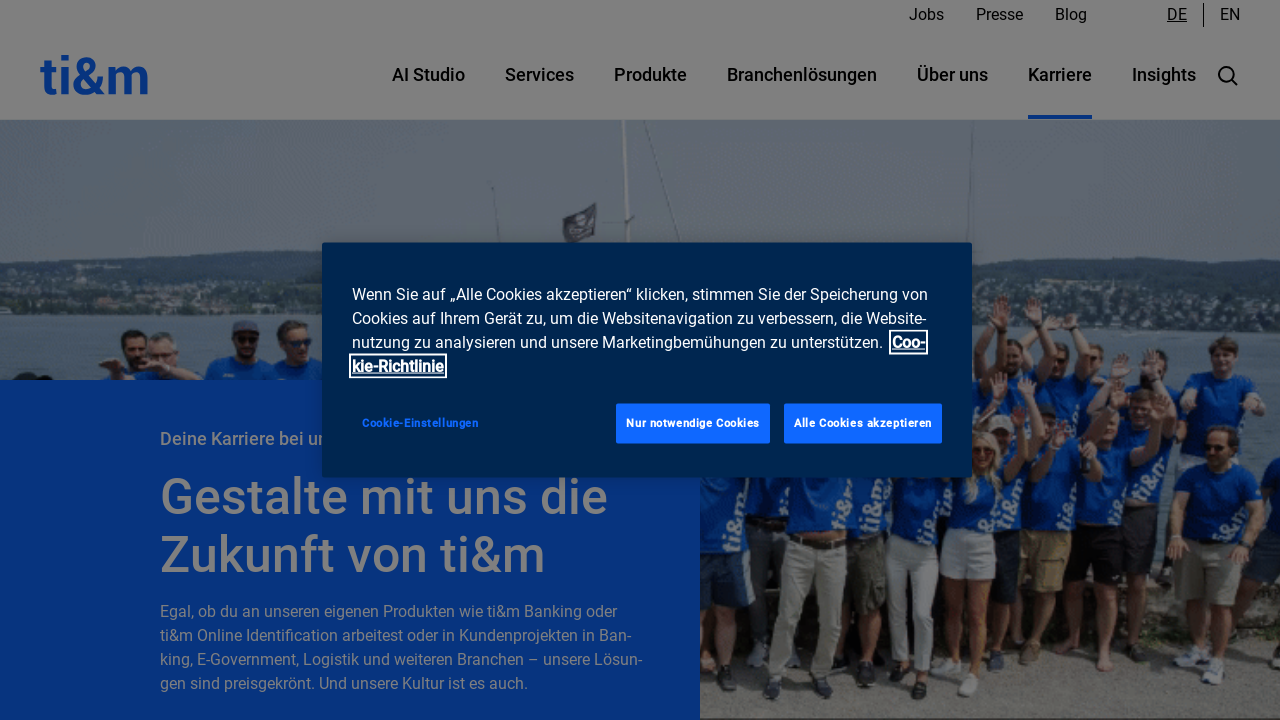

Scrolled iframe into view
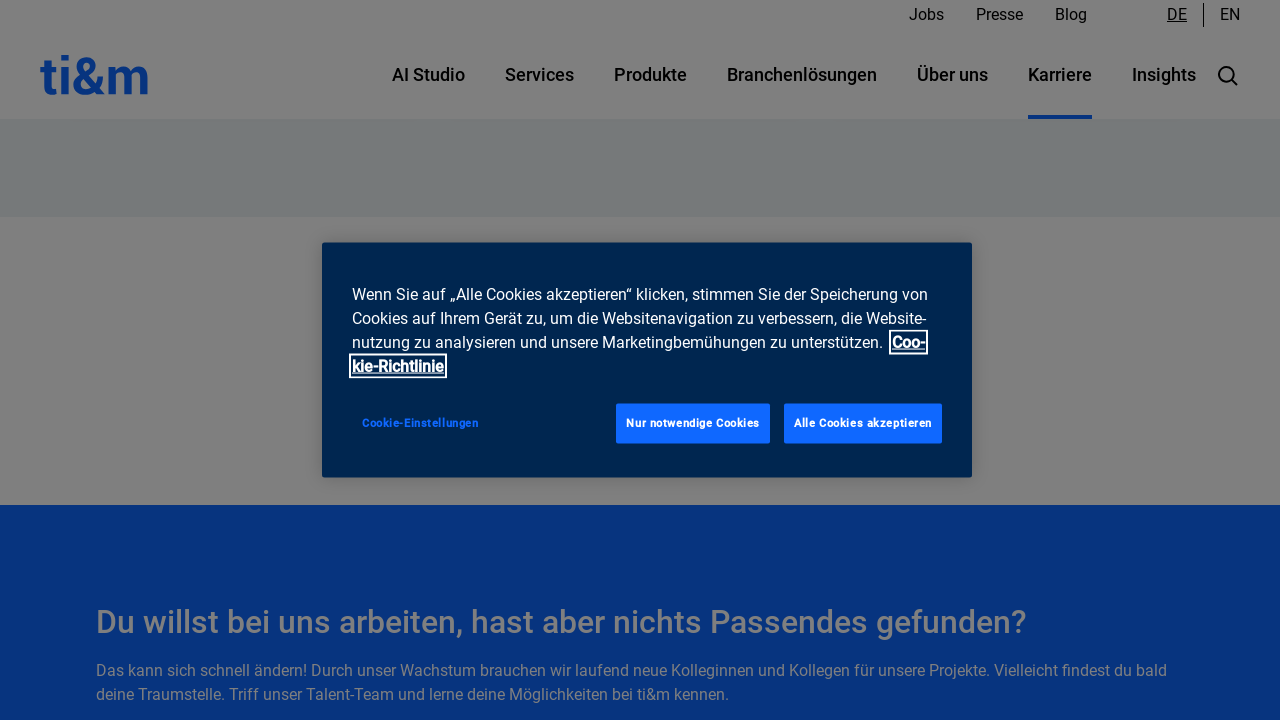

Waited 2 seconds for iframe to be ready
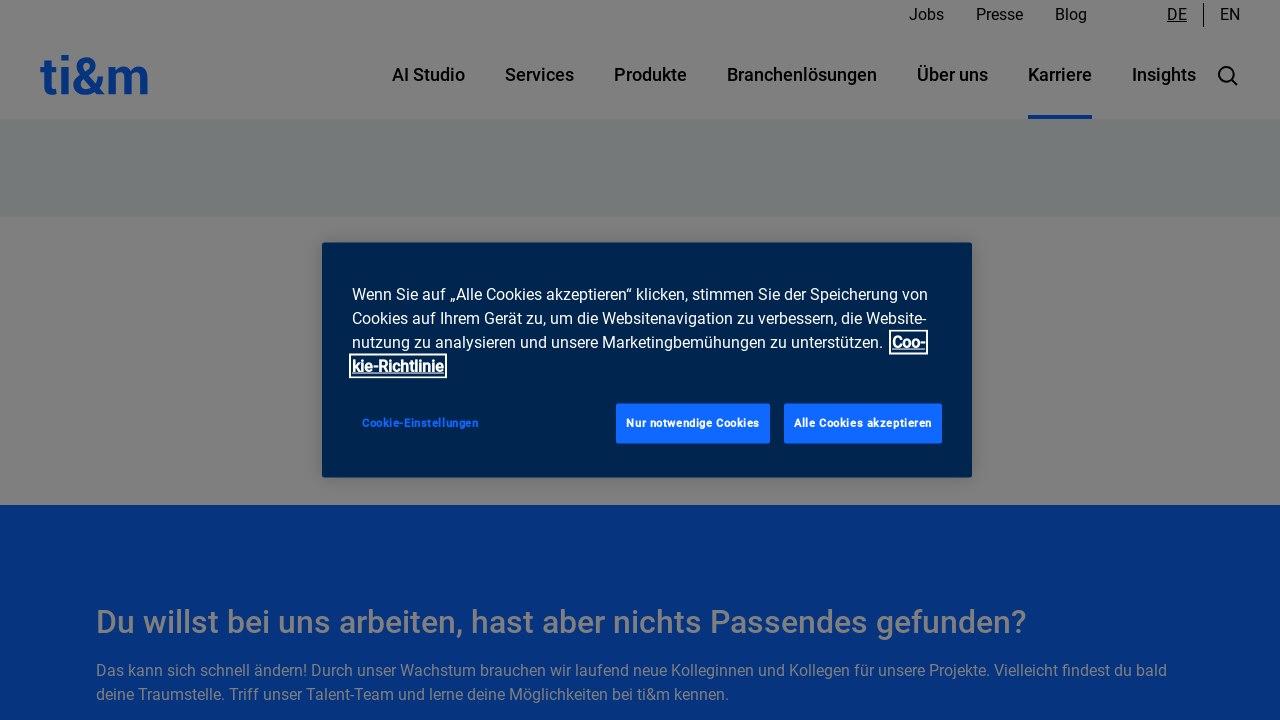

Switched to iframe context
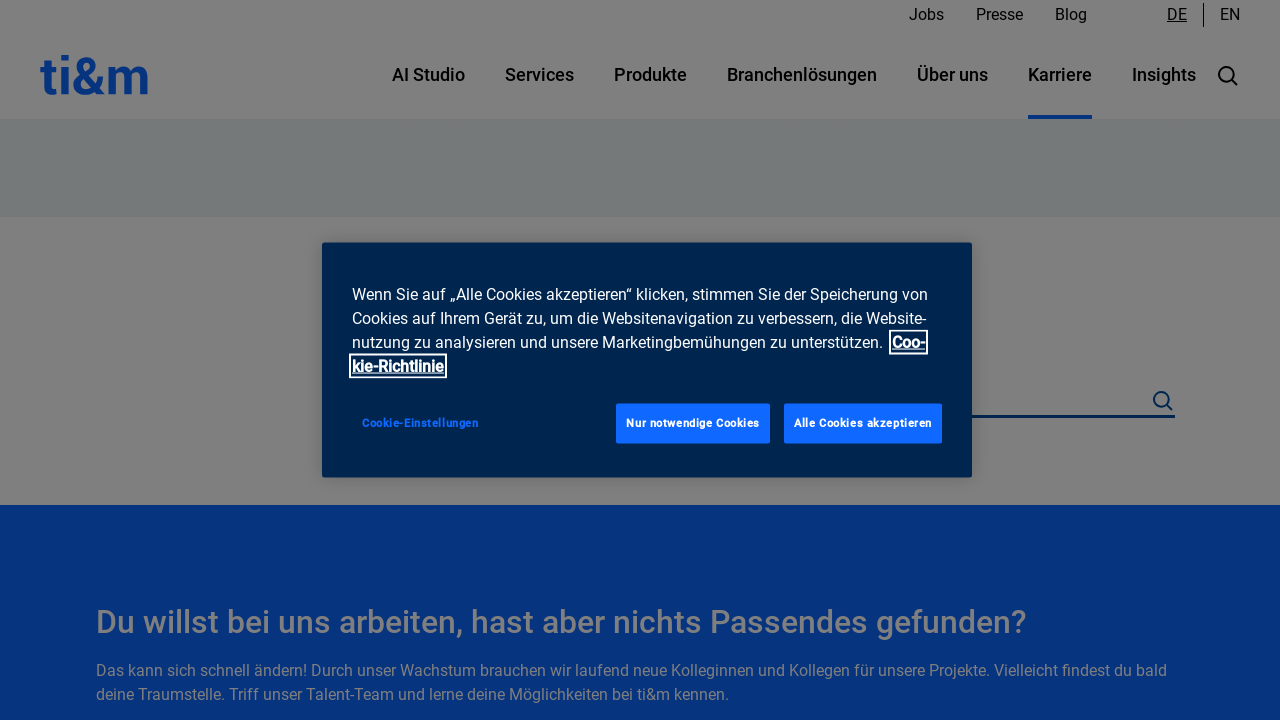

Found search field in iframe
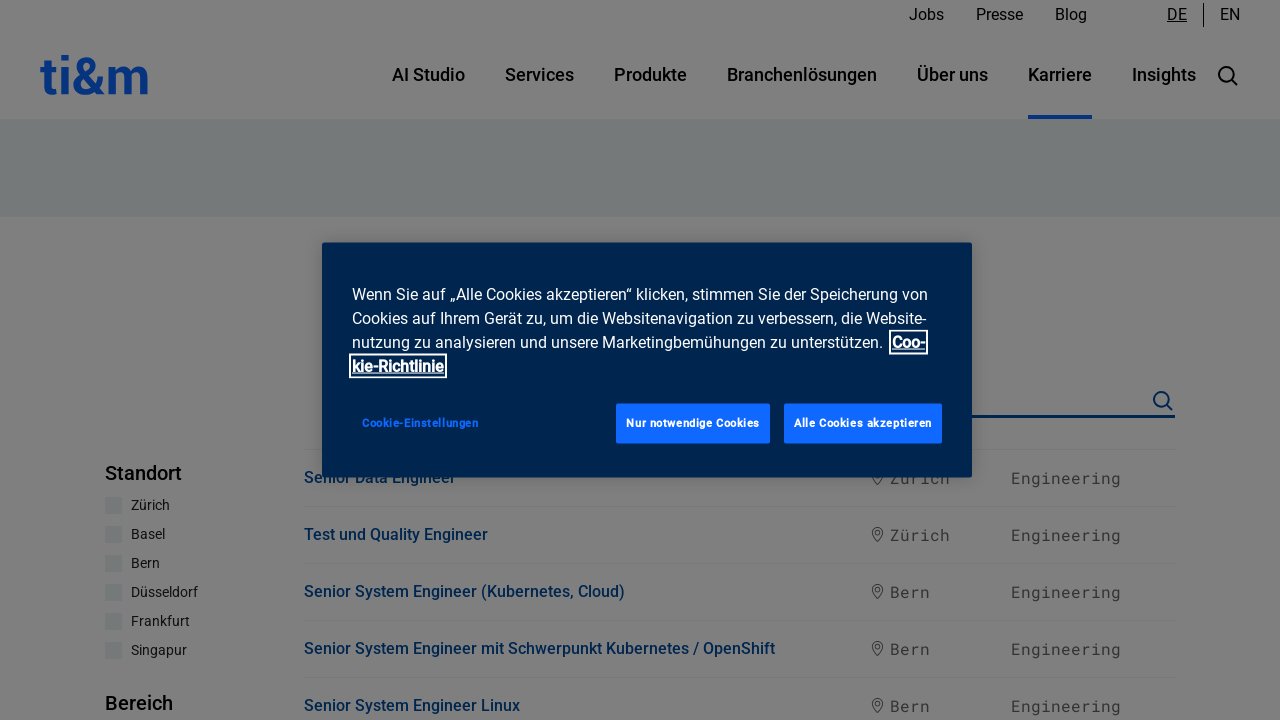

Entered 'Machine Cloud' into search field
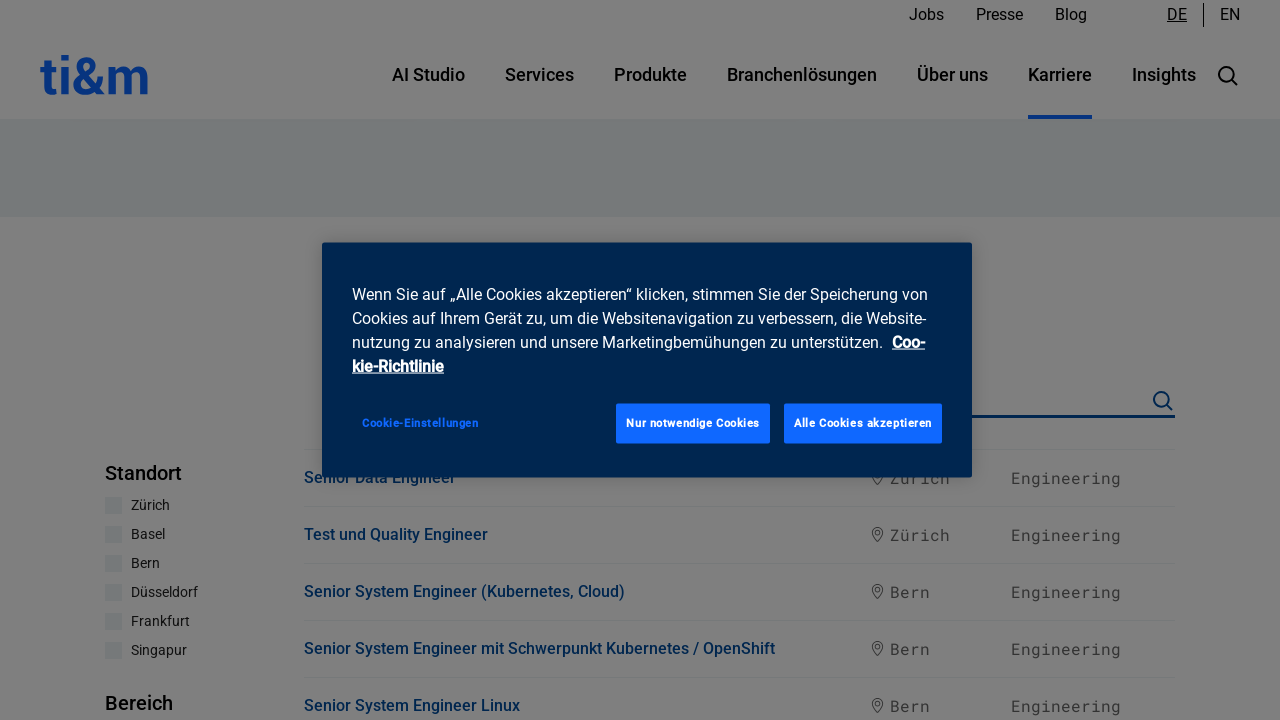

Waited 1 second for search results to process
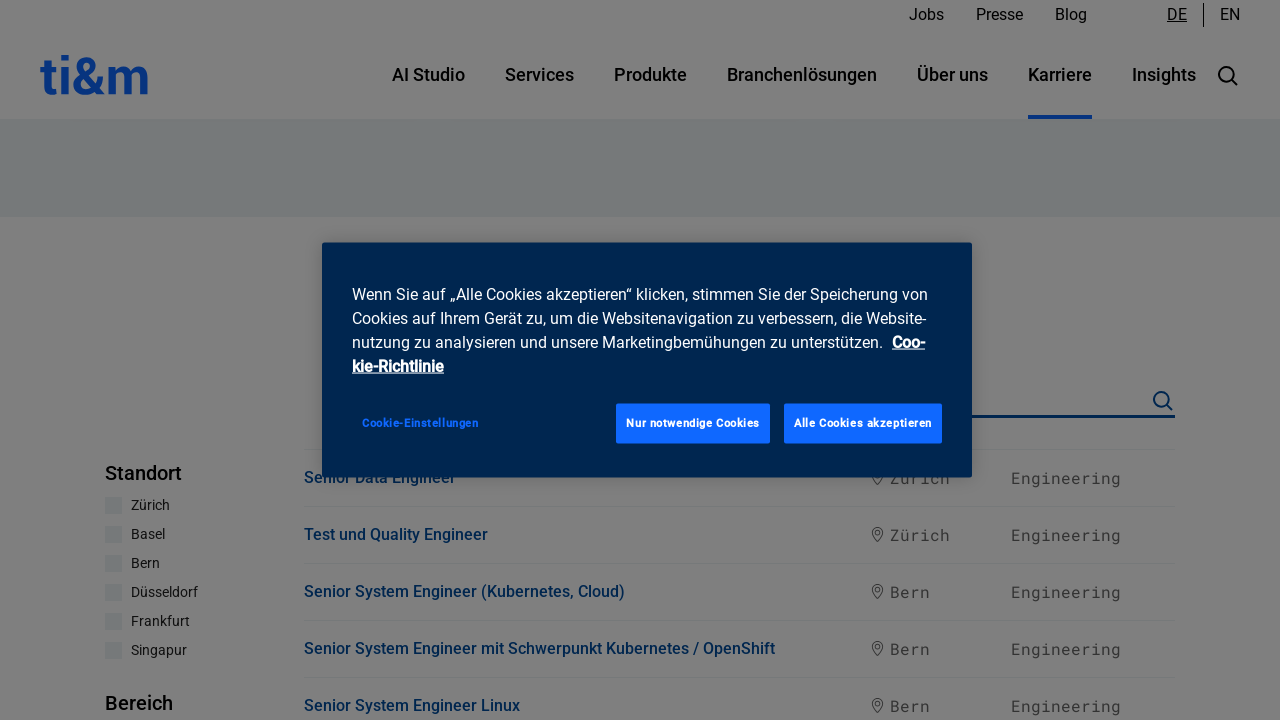

Job list appeared
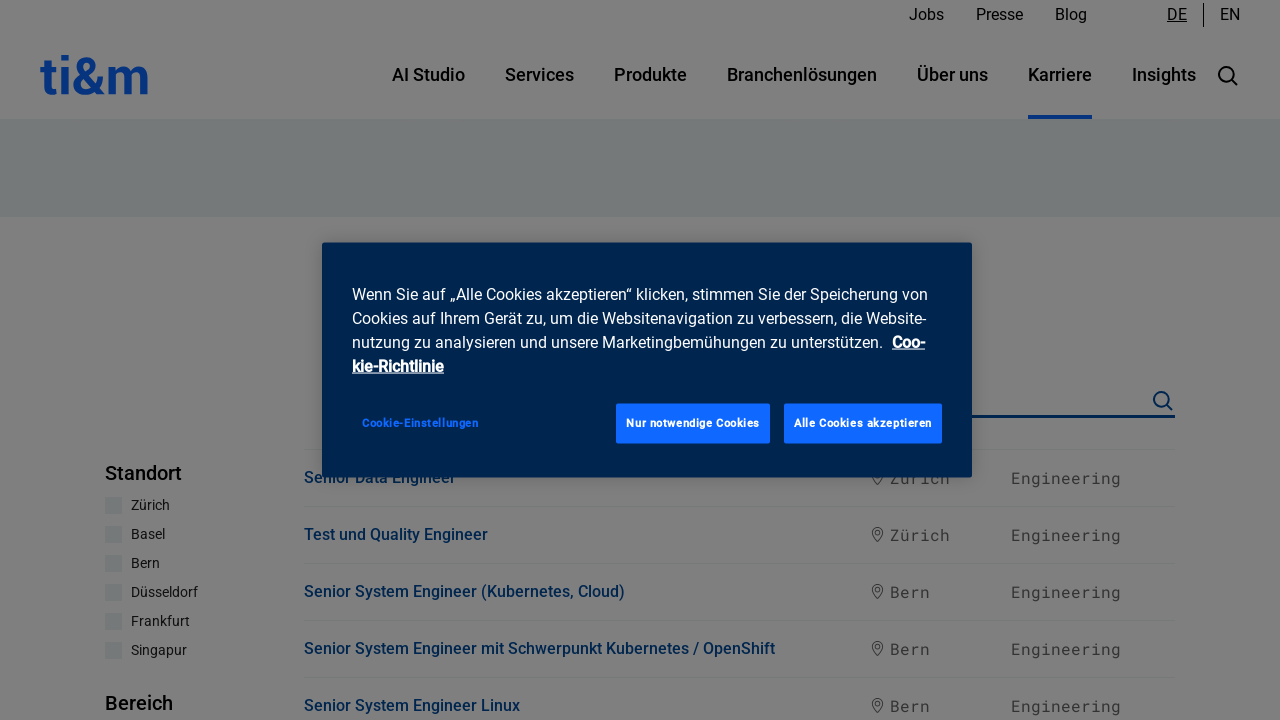

Located all job result links
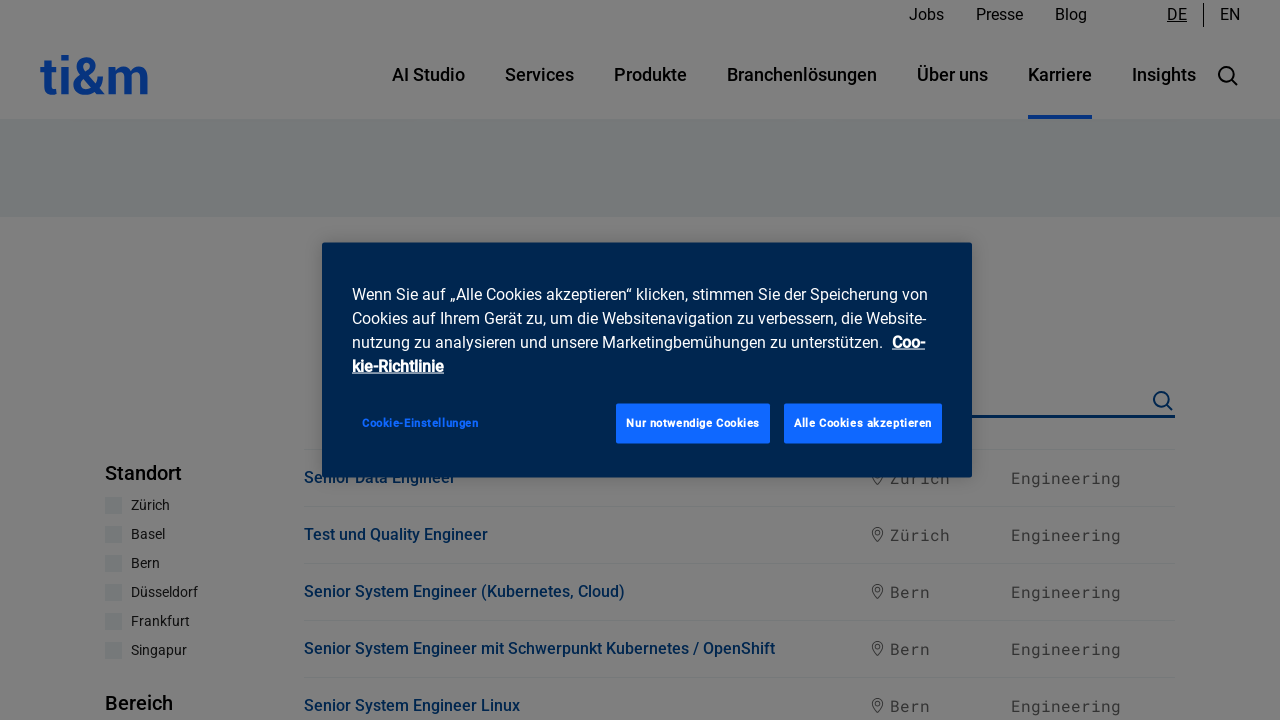

First job result became visible
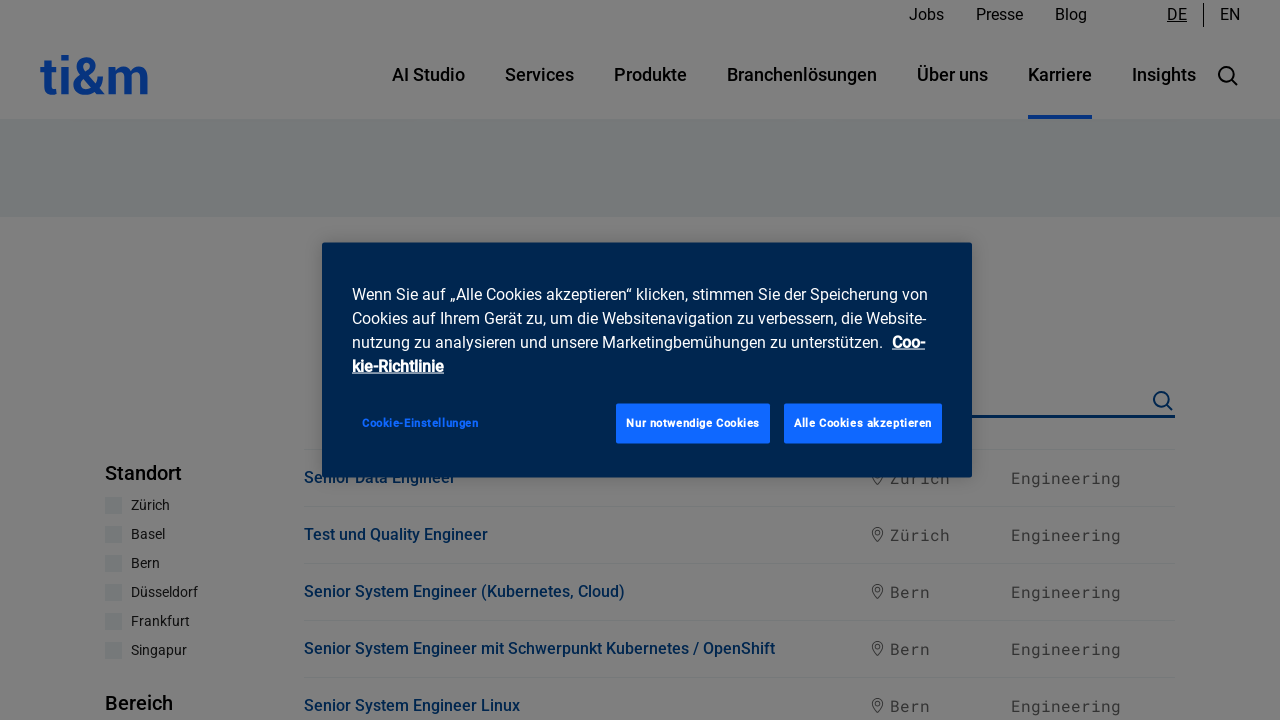

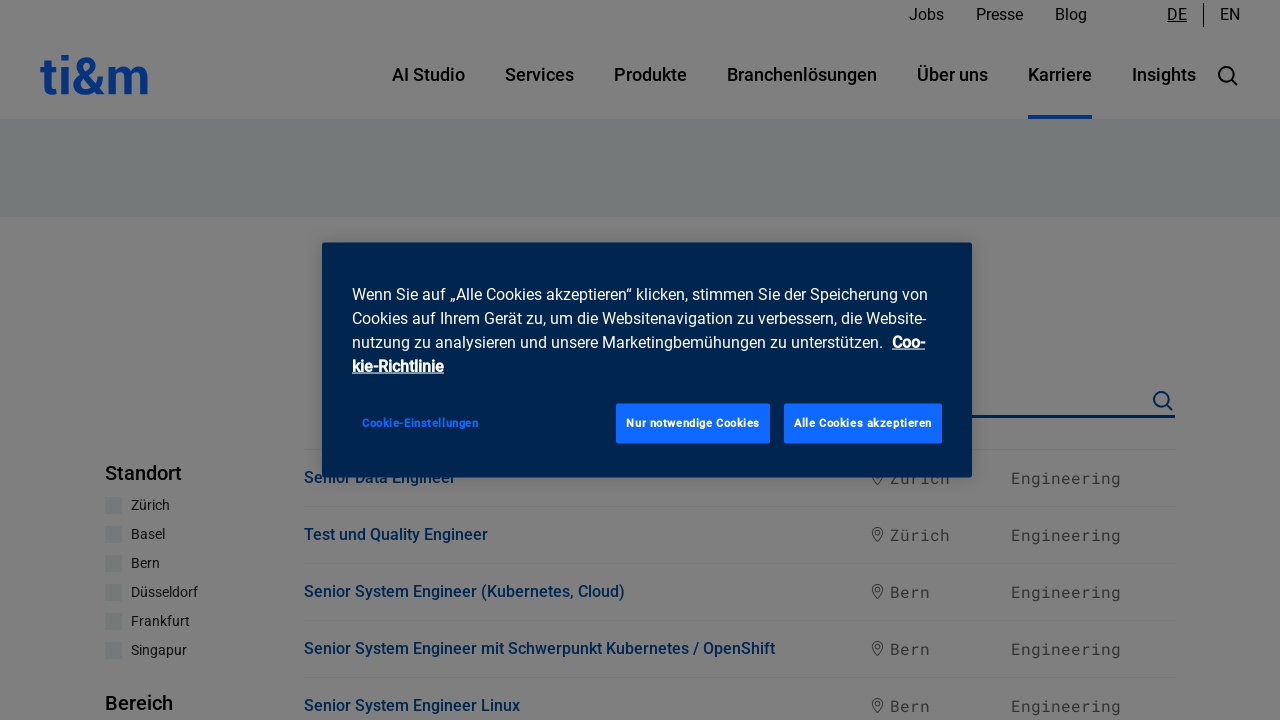